Tests alert handling functionality by triggering a prompt alert, entering text, and accepting it

Starting URL: https://testautomationpractice.blogspot.com/

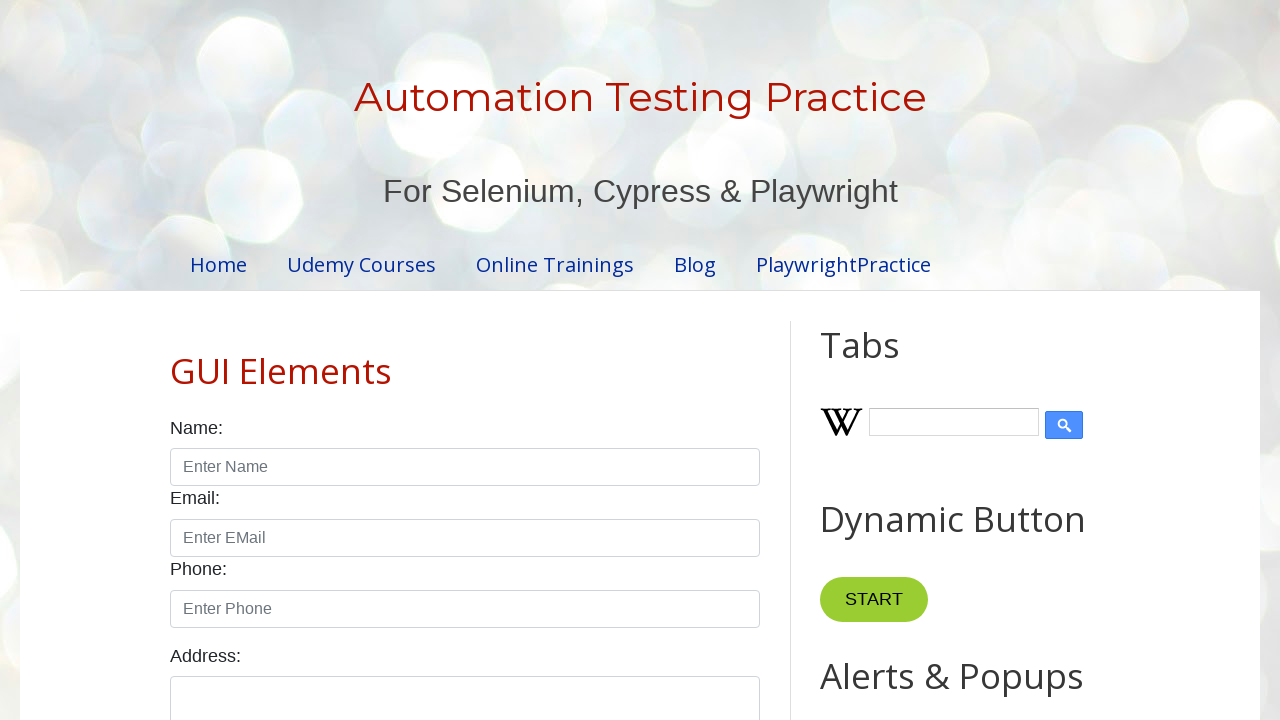

Clicked button to trigger prompt alert at (890, 360) on xpath=//button[@onclick='myFunctionPrompt()']
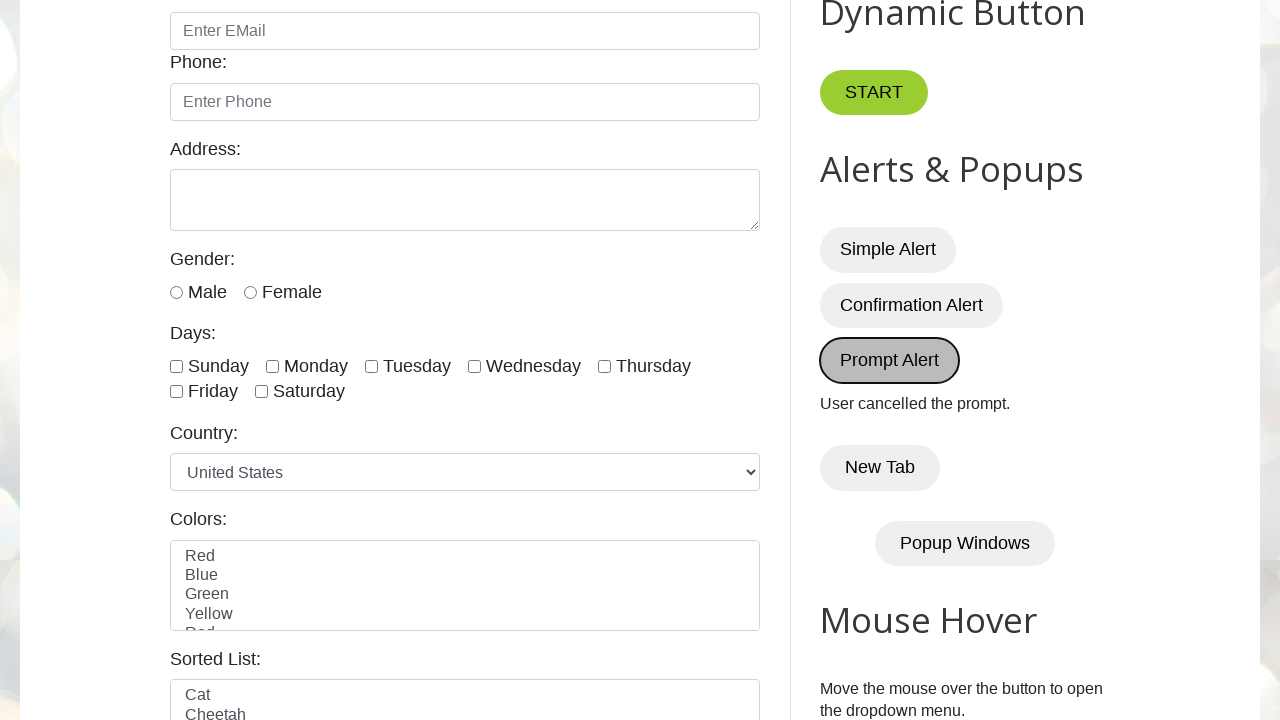

Set up dialog handler to accept prompts with 'ok' text
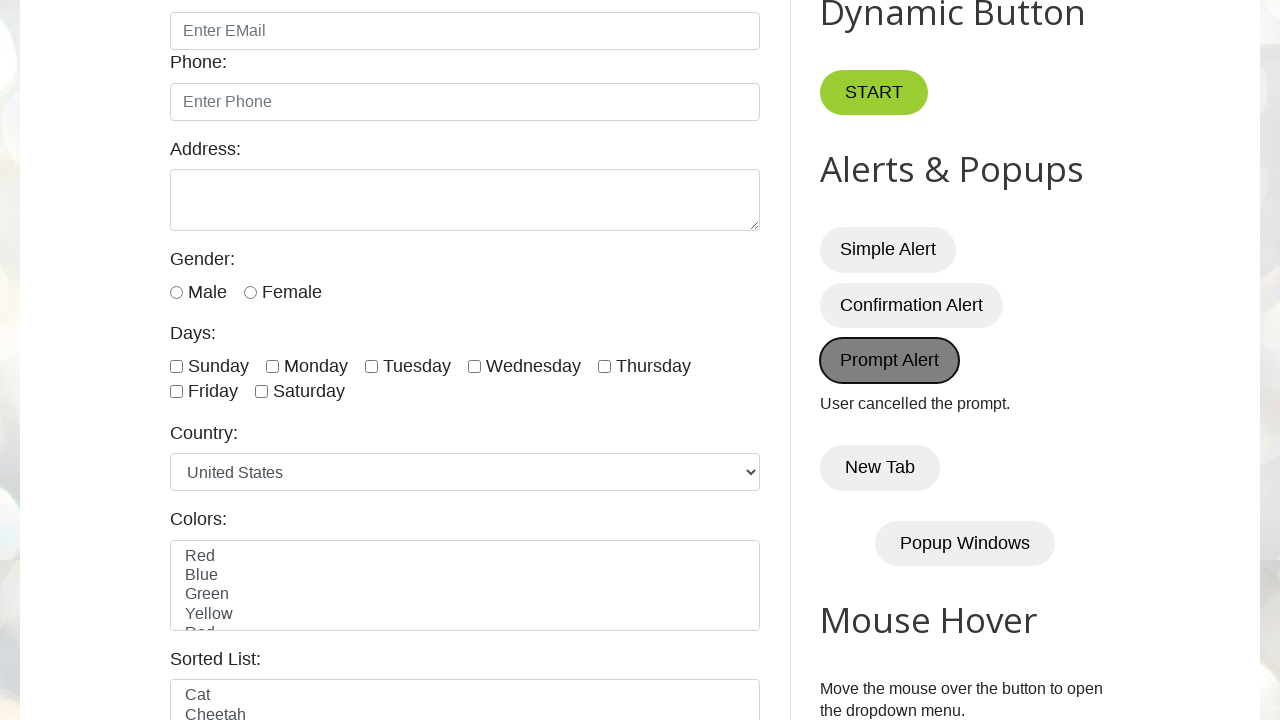

Clicked prompt alert button again to trigger dialog with handler active at (890, 360) on xpath=//button[@onclick='myFunctionPrompt()']
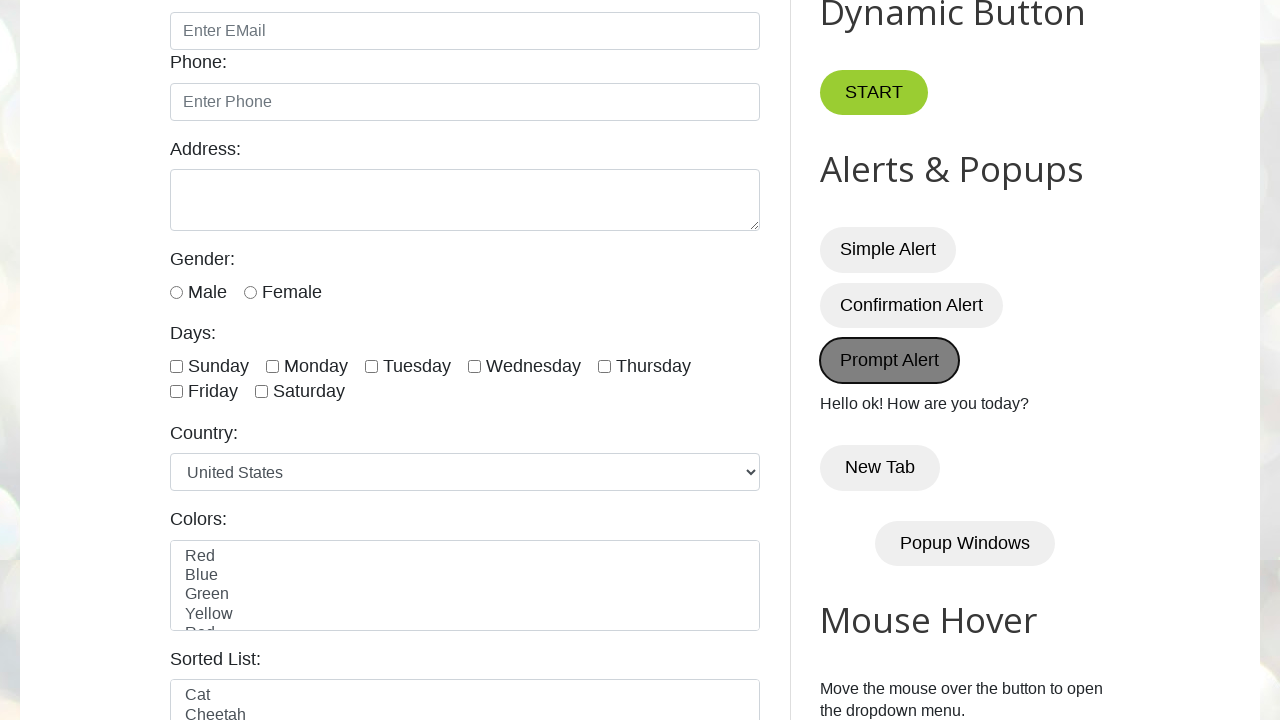

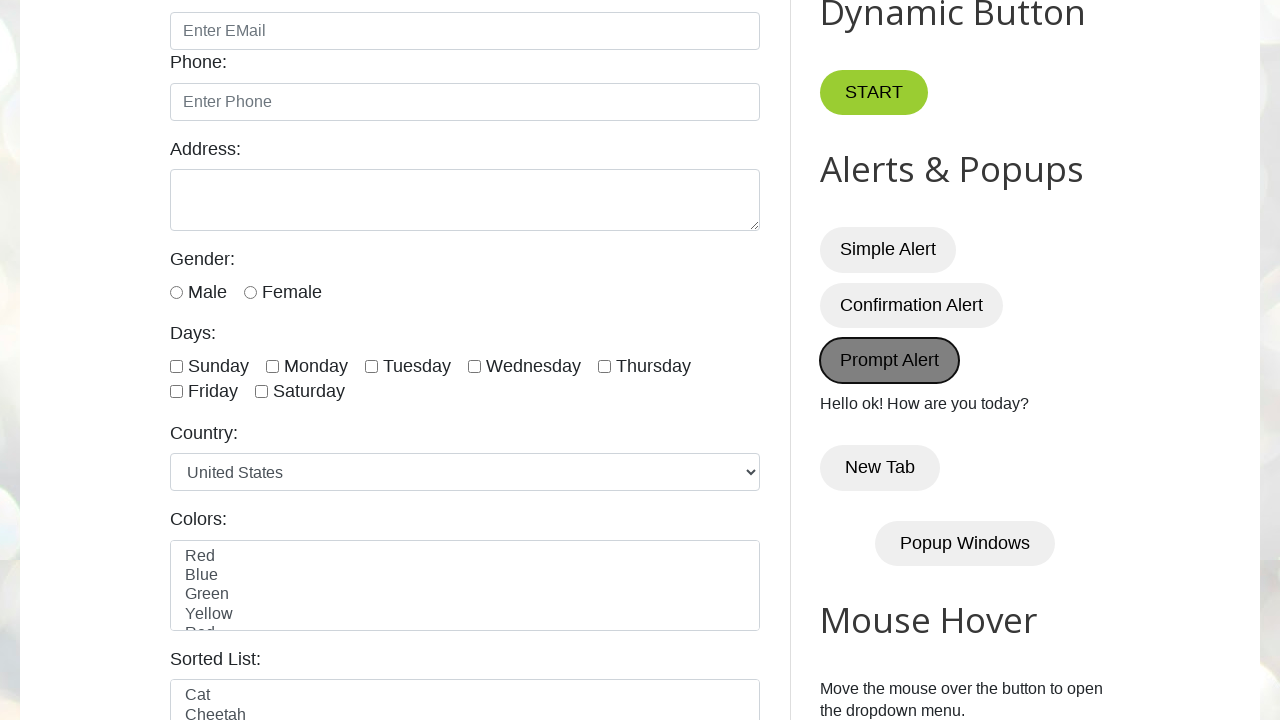